Tests form interactions on a bank registration page by filling a first name field, selecting a title from a dropdown, and clicking the Login link to navigate to the login page.

Starting URL: https://uibank.uipath.com/register-account

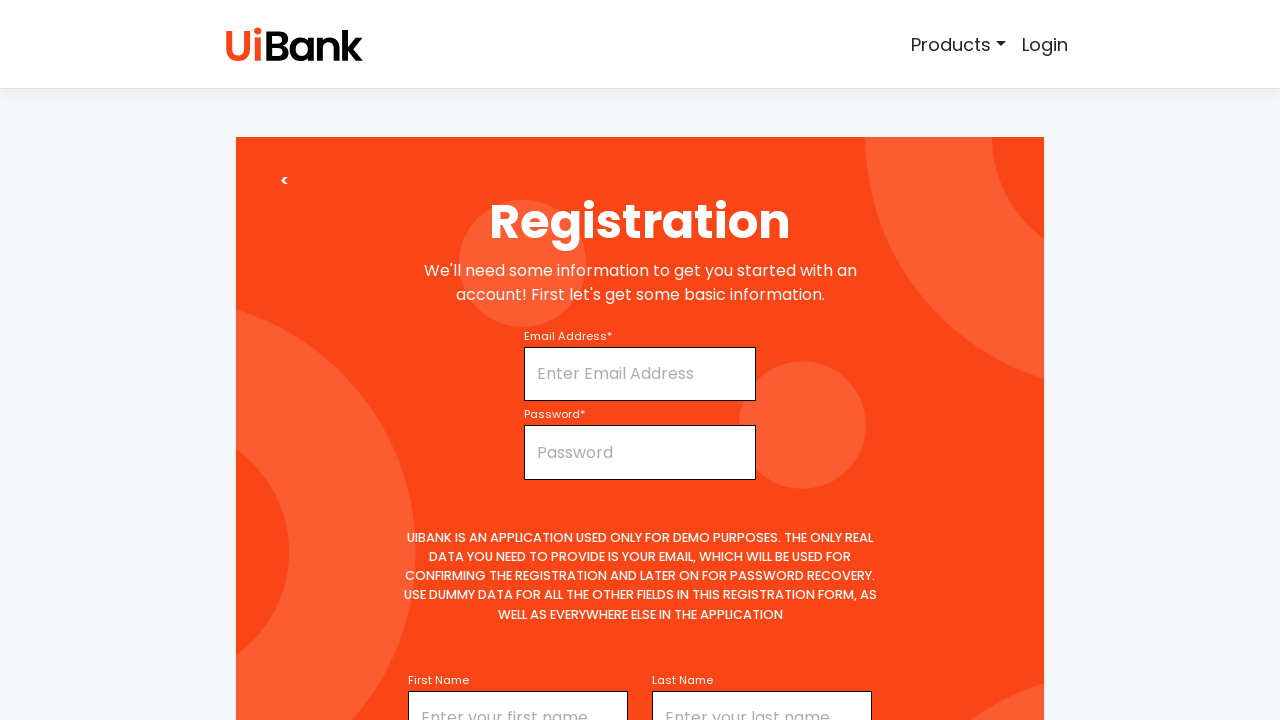

Filled first name field with 'Gulraiz' on #firstName
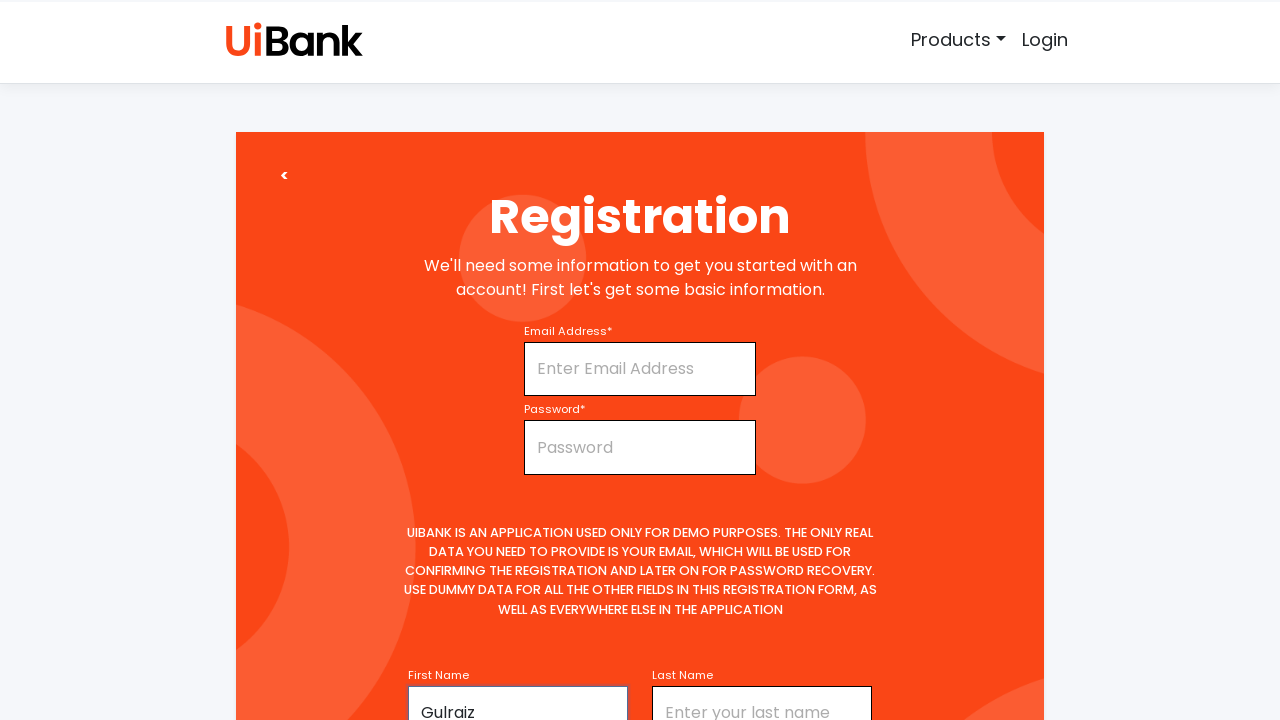

Selected 'Mr' from title dropdown on #title
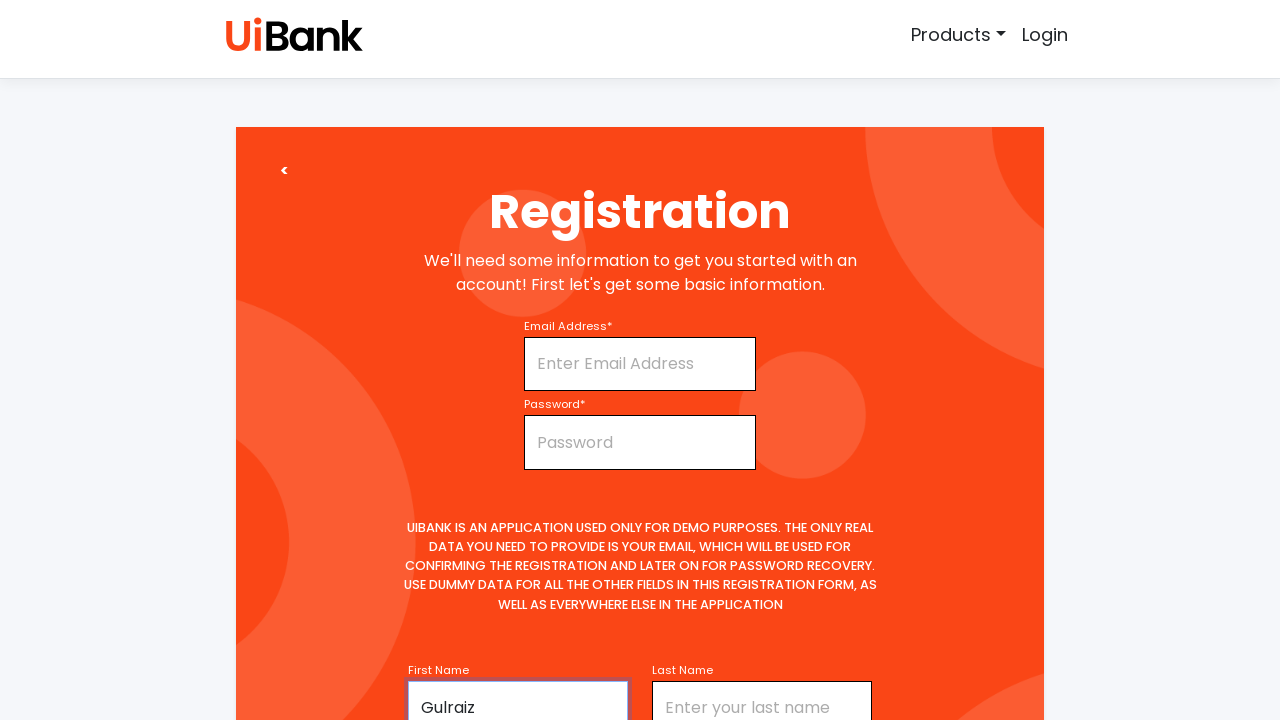

Clicked Login link to navigate to login page at (1045, 34) on text=Login
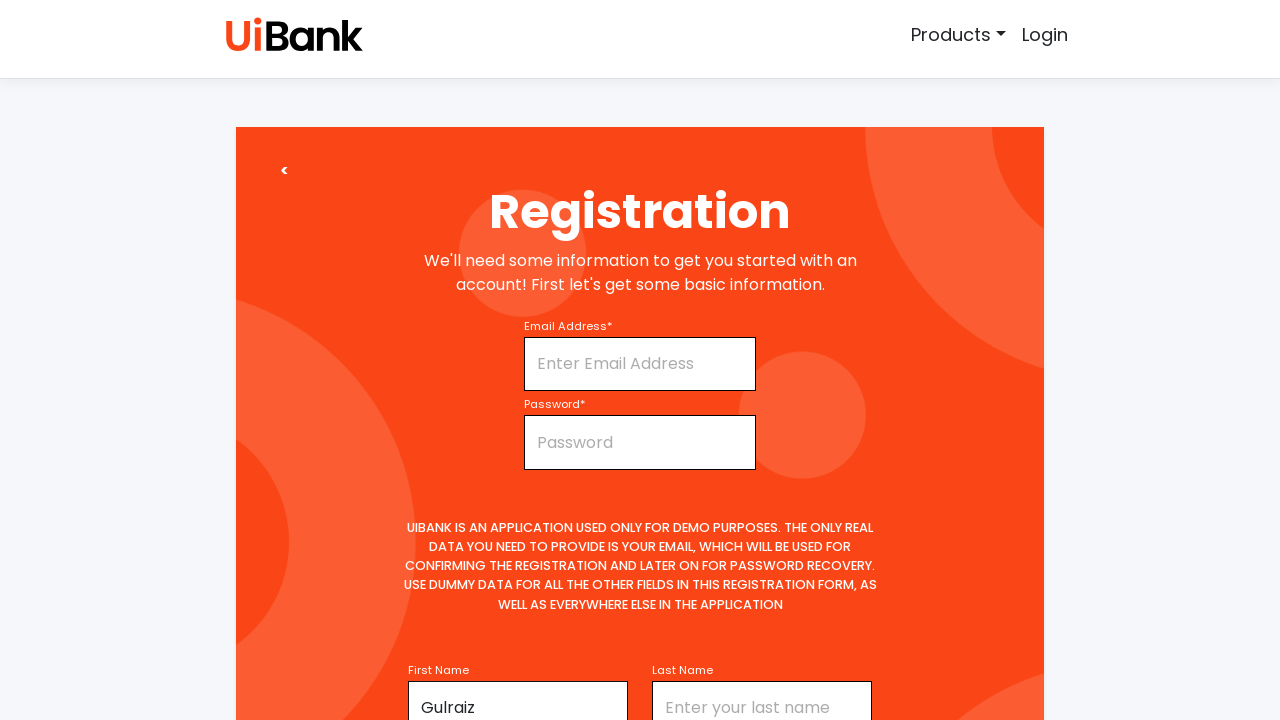

Login page loaded successfully
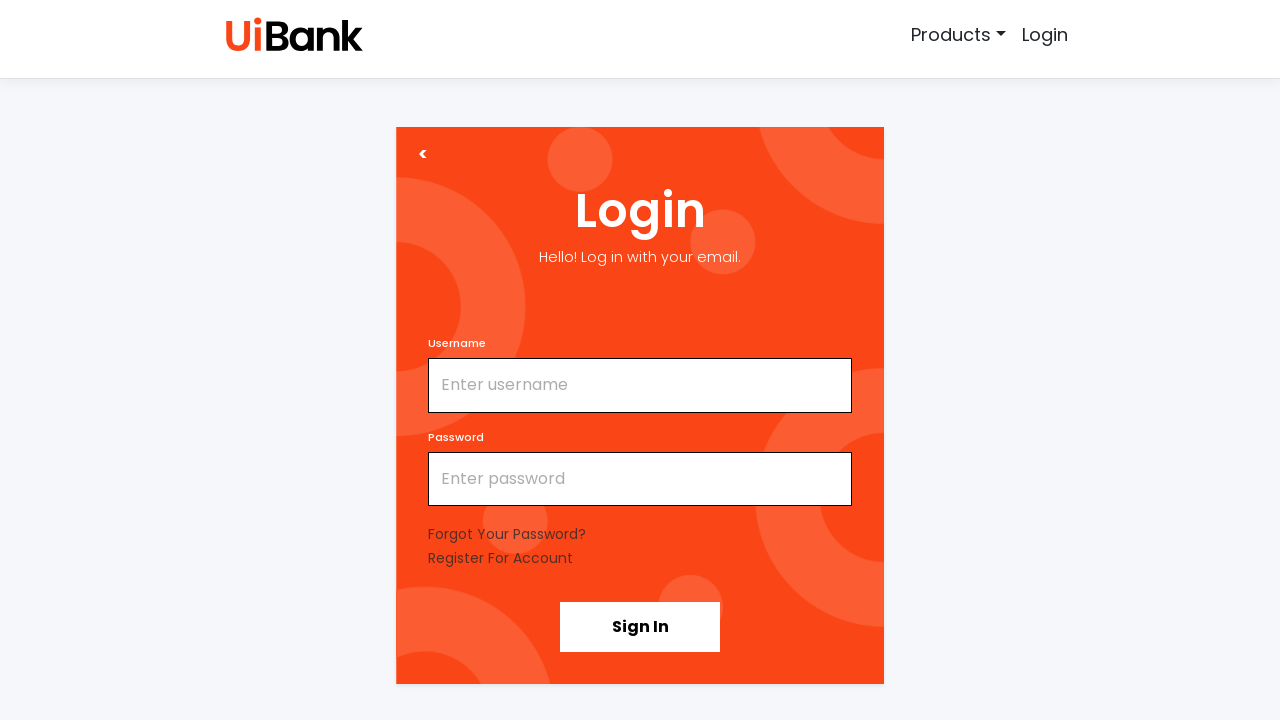

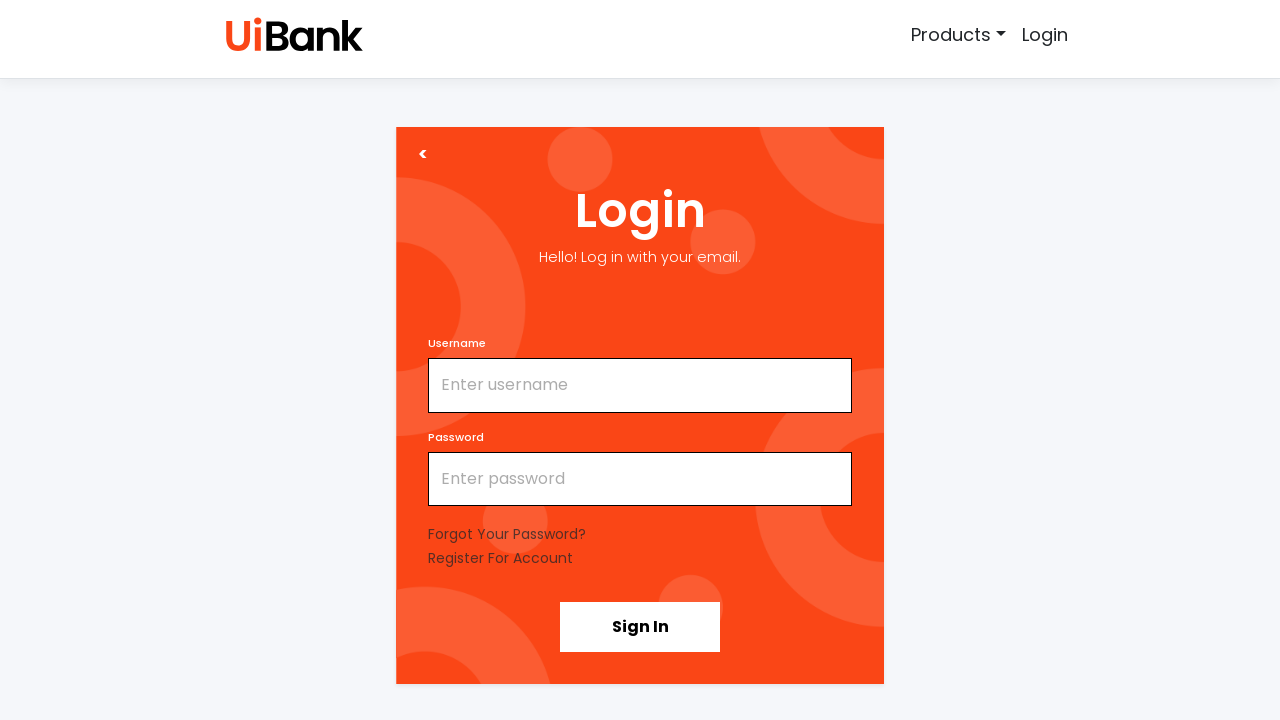